Tests a demo registration/signup form by filling in name, email, and password fields, then submitting the form on a practice application.

Starting URL: https://demoapps.qspiders.com/ui?scenario=1

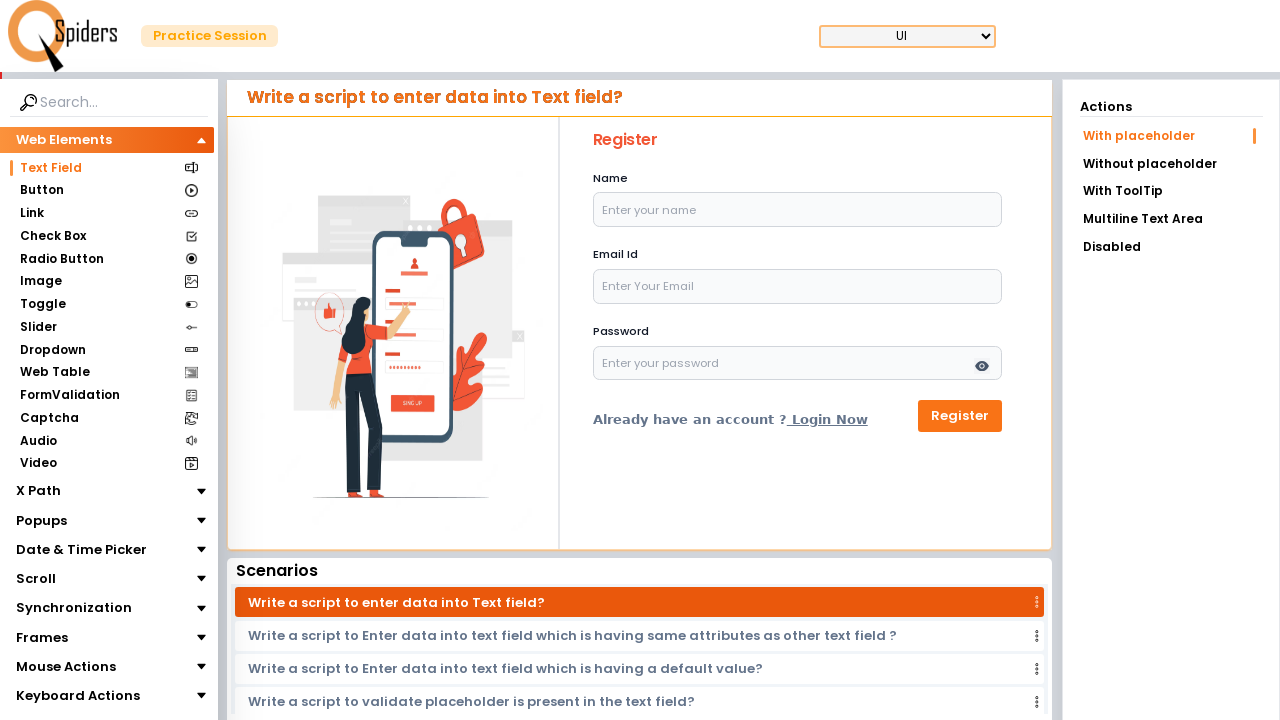

Filled name field with 'johnsmith' on input[name='name']
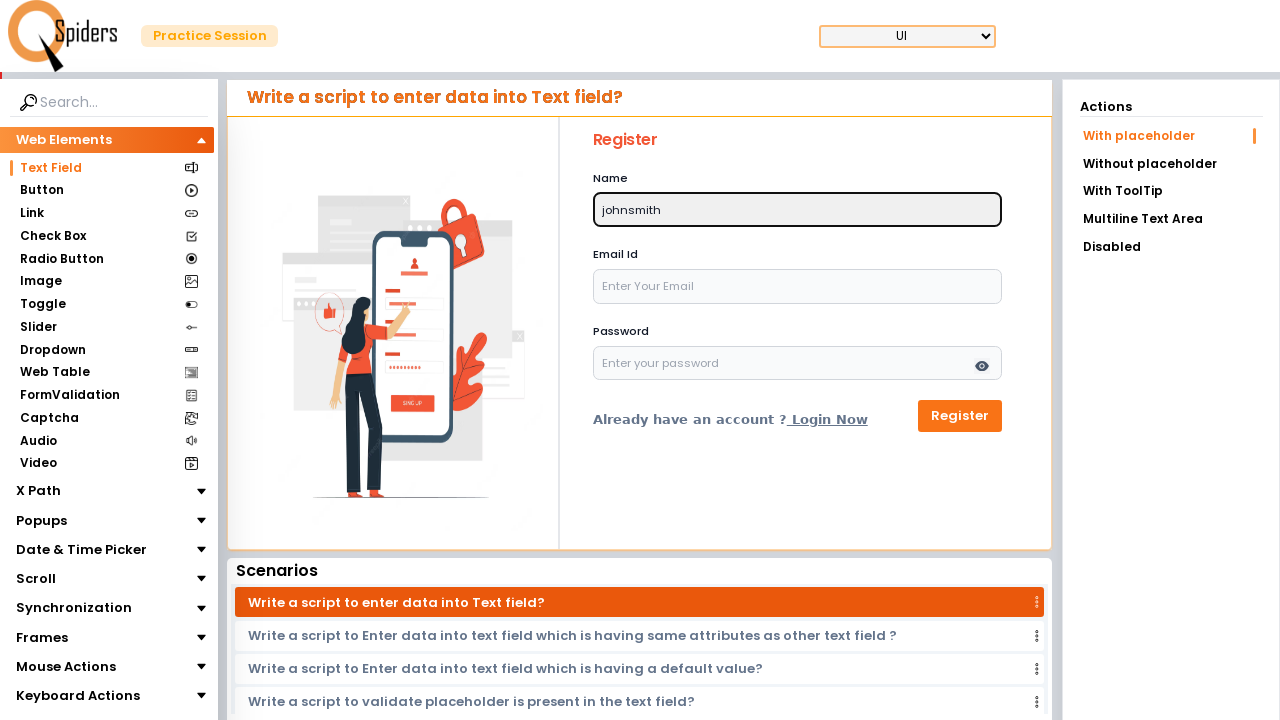

Filled email field with 'johnsmith.test@example.com' on #email
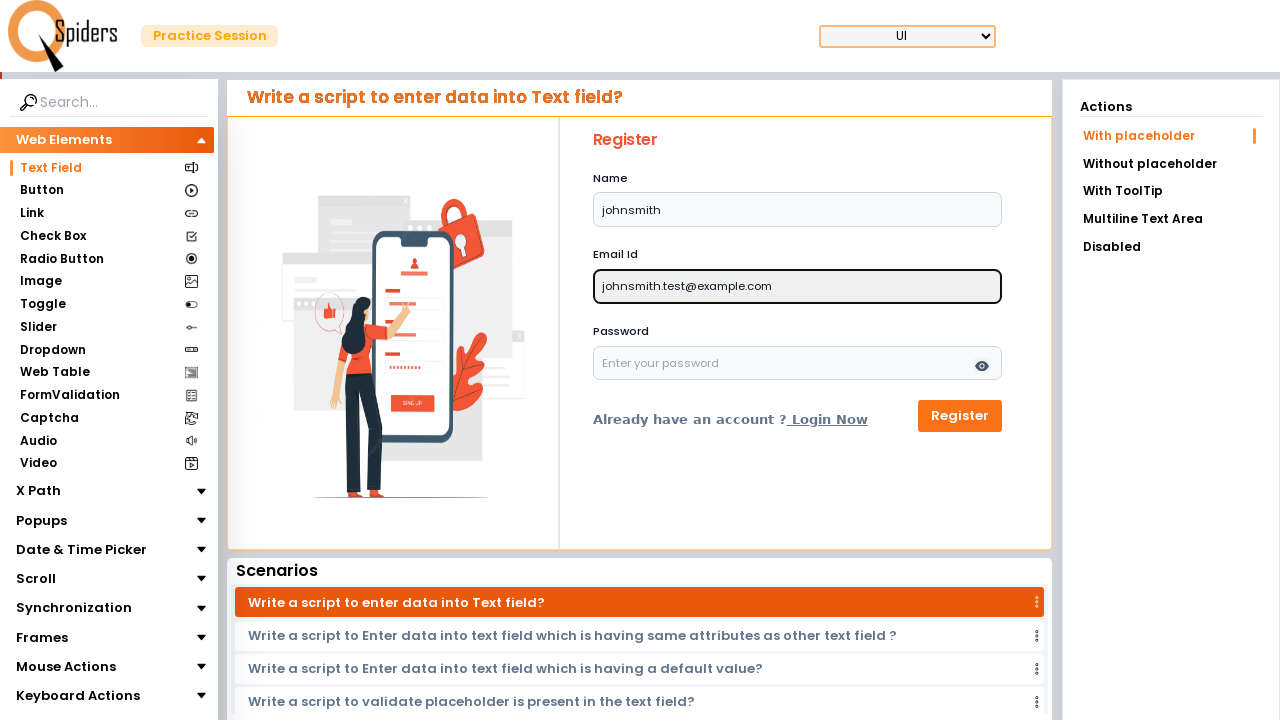

Filled password field with 'TestPass@456' on #password
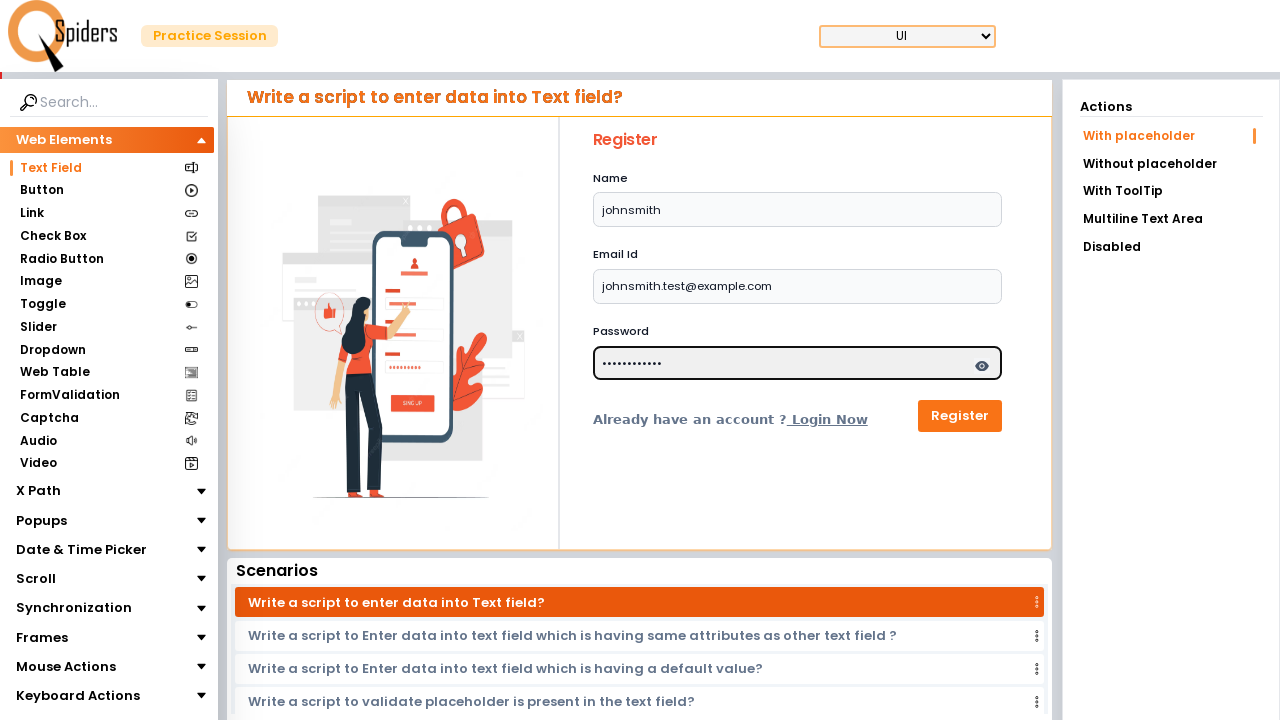

Clicked submit button to register the form at (960, 416) on button[type='submit']
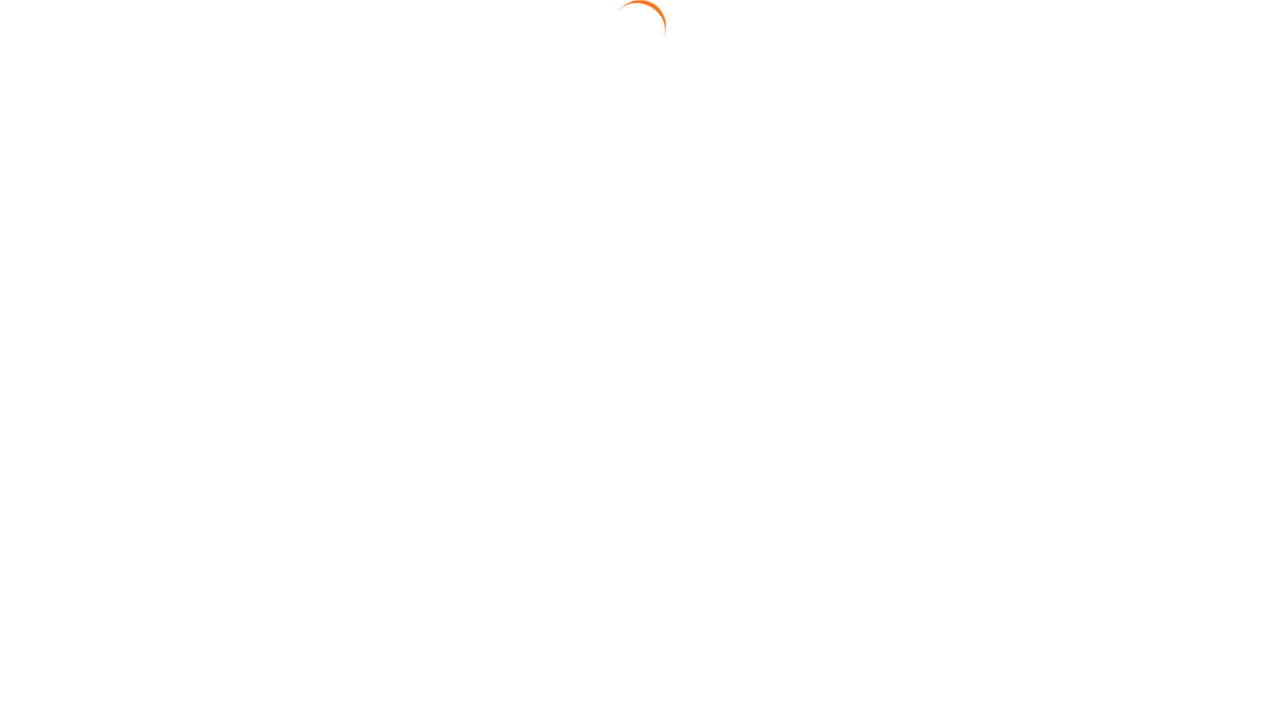

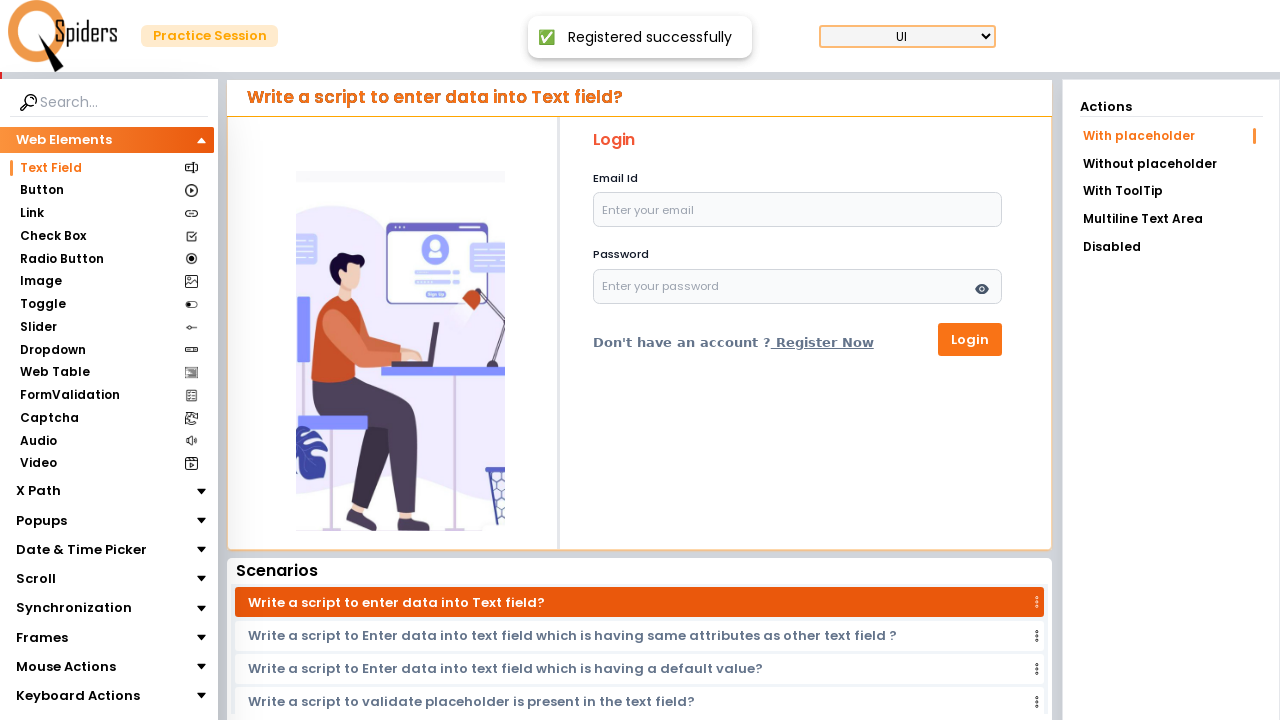